Tests JavaScript alert handling by clicking a button that triggers an alert and accepting it

Starting URL: https://the-internet.herokuapp.com/javascript_alerts

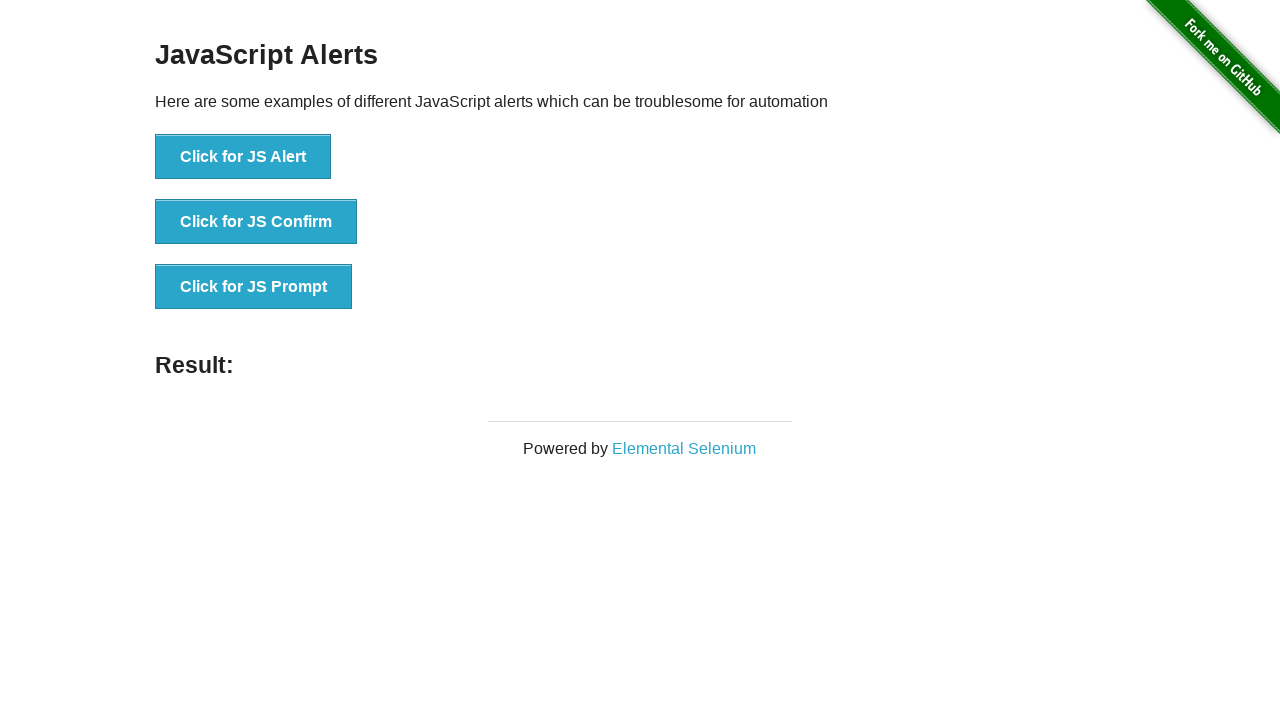

Set up dialog handler to automatically accept alerts
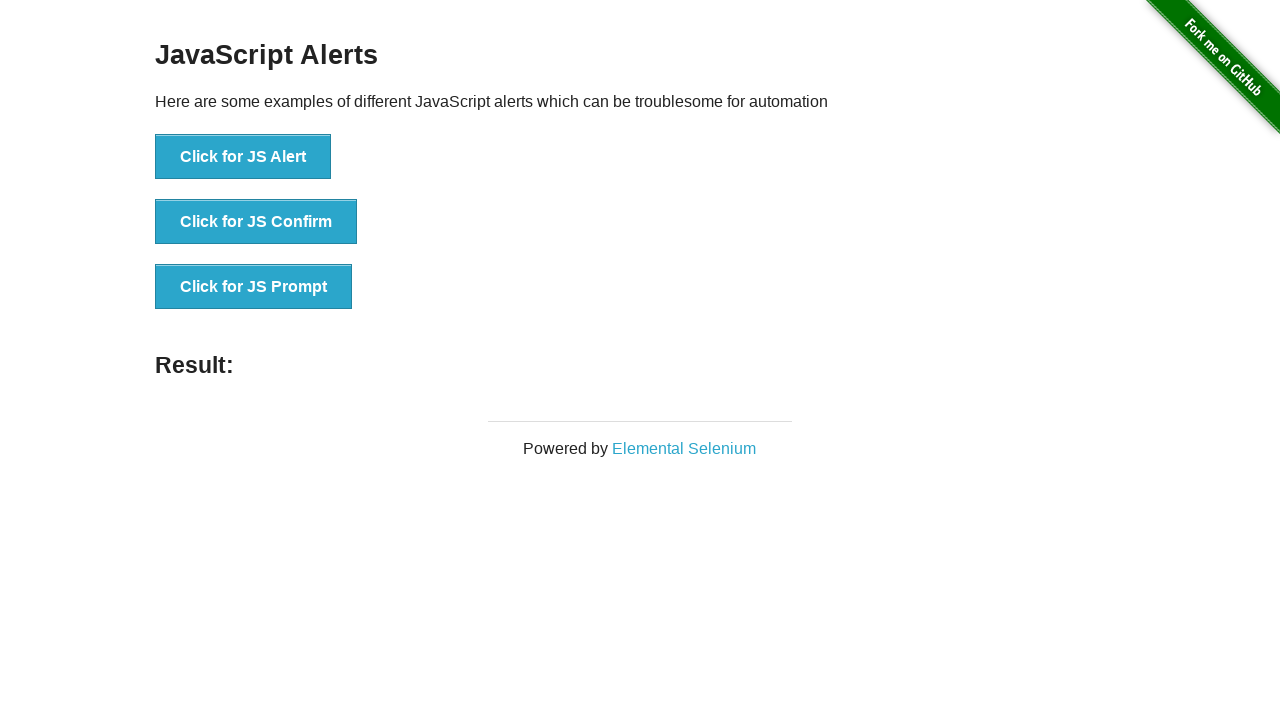

Clicked the JavaScript alert button at (243, 157) on [onclick='jsAlert()']
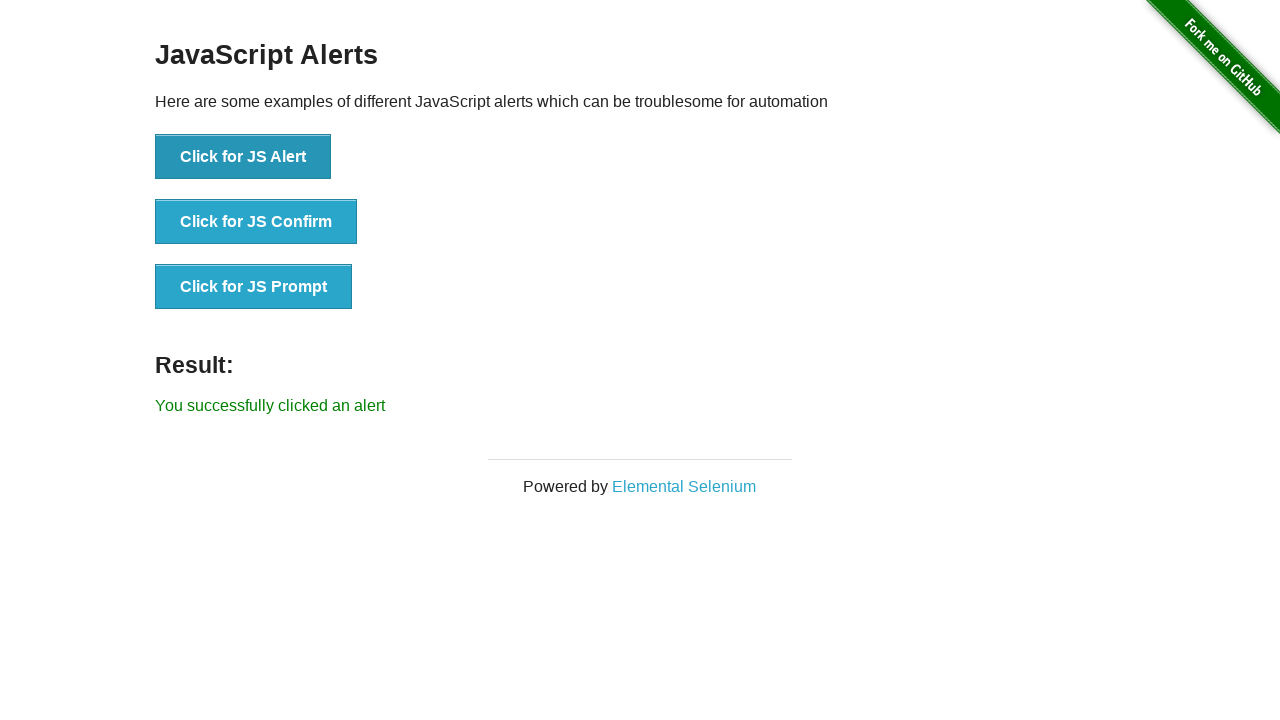

Alert was accepted and result text appeared
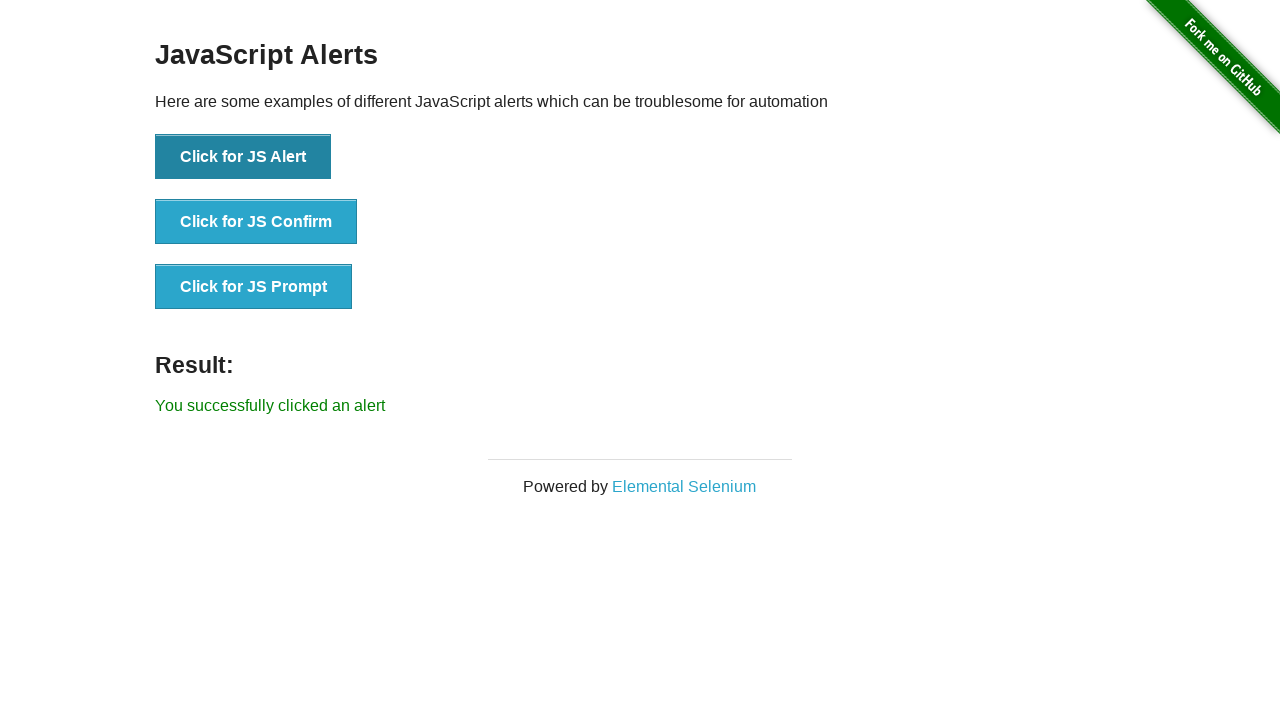

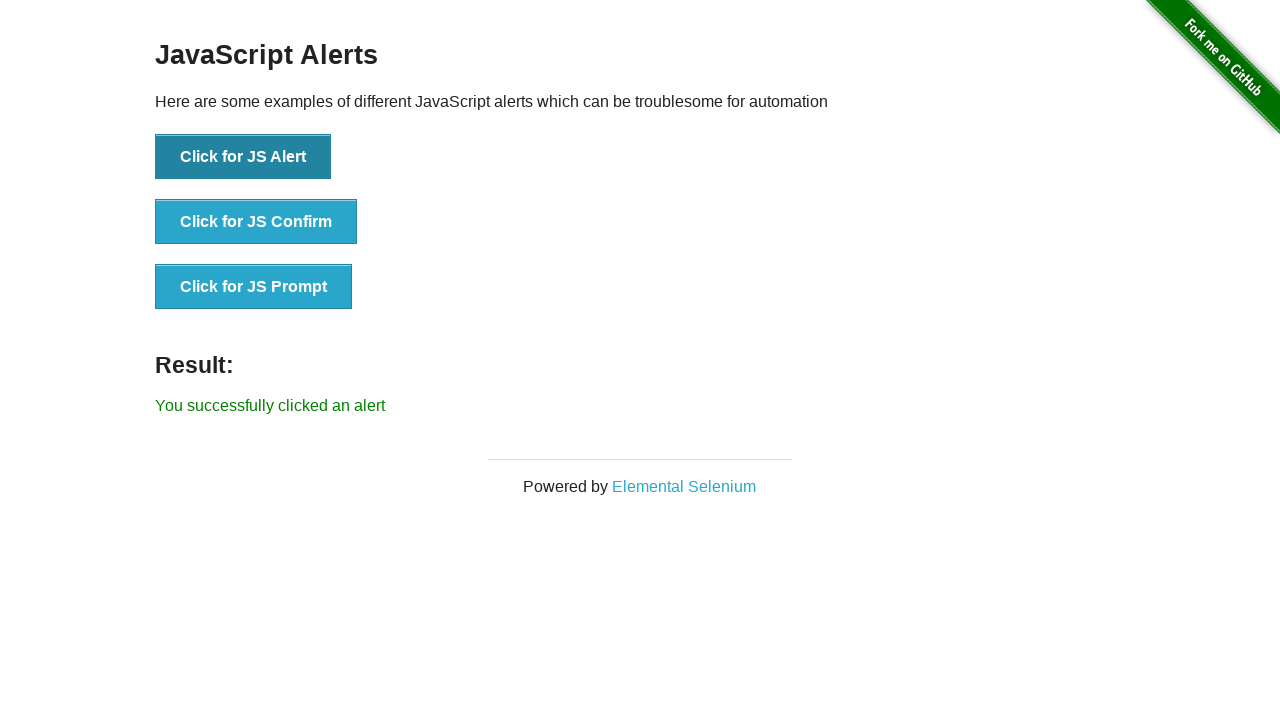